Navigates to a cryptocurrency page on CoinMarketCap and verifies that the price information is displayed on the page.

Starting URL: https://coinmarketcap.com/currencies/bitcoin

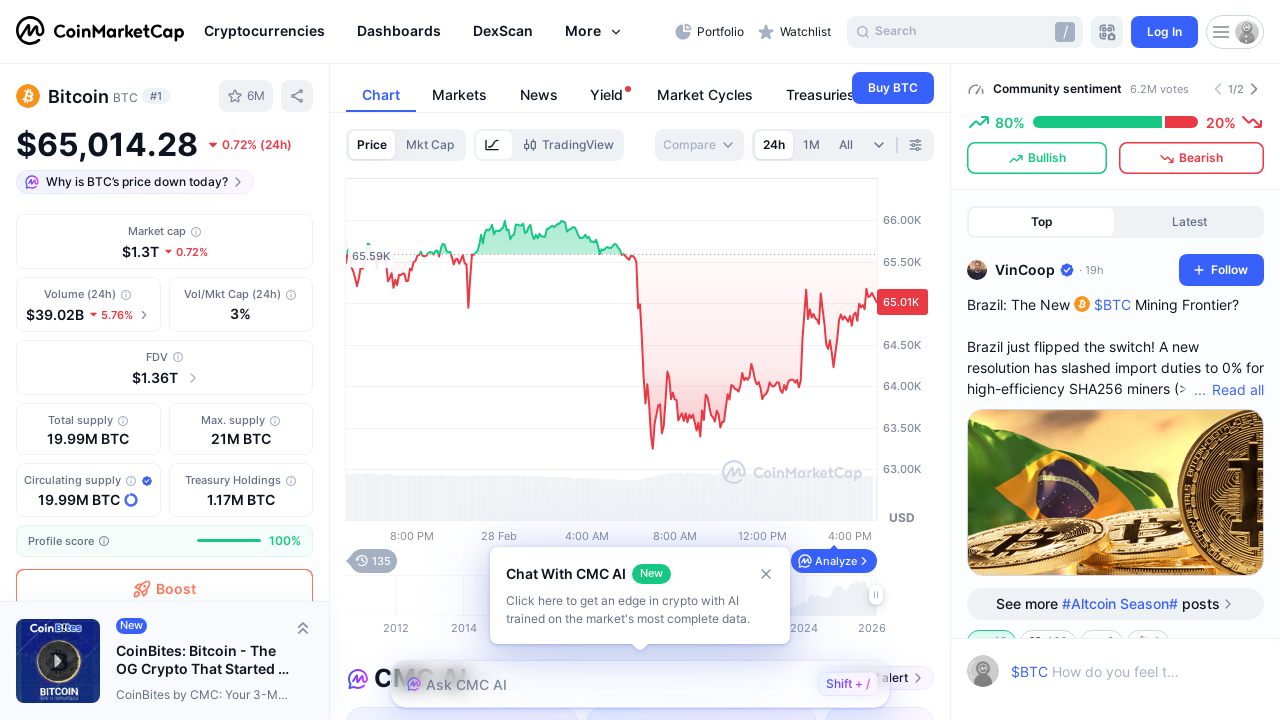

Waited for price data table to load on Bitcoin currency page
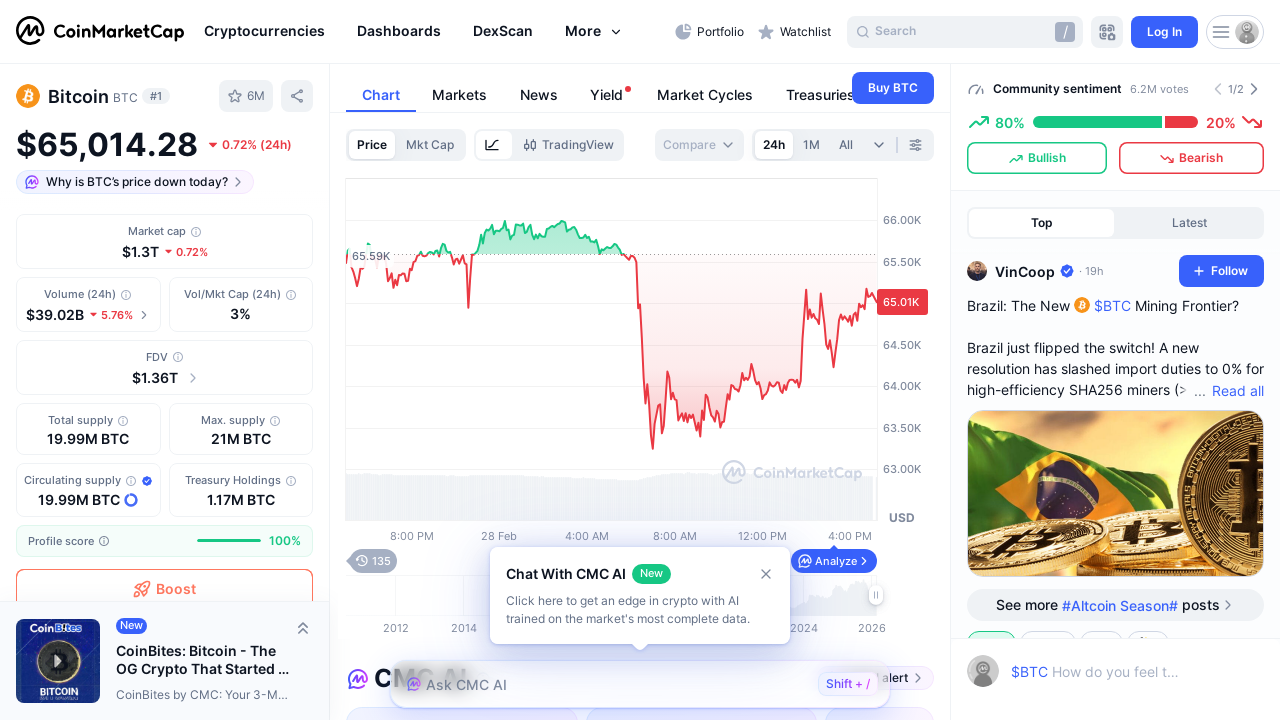

Verified price information is displayed with currency symbol
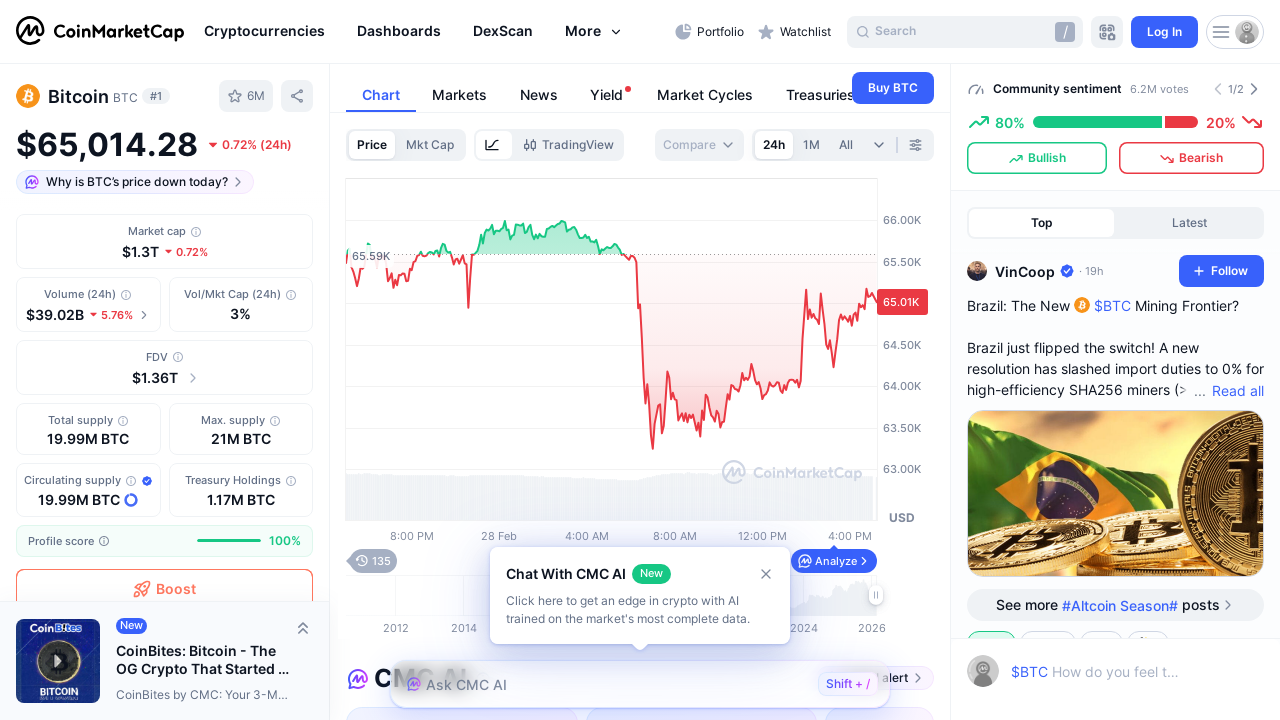

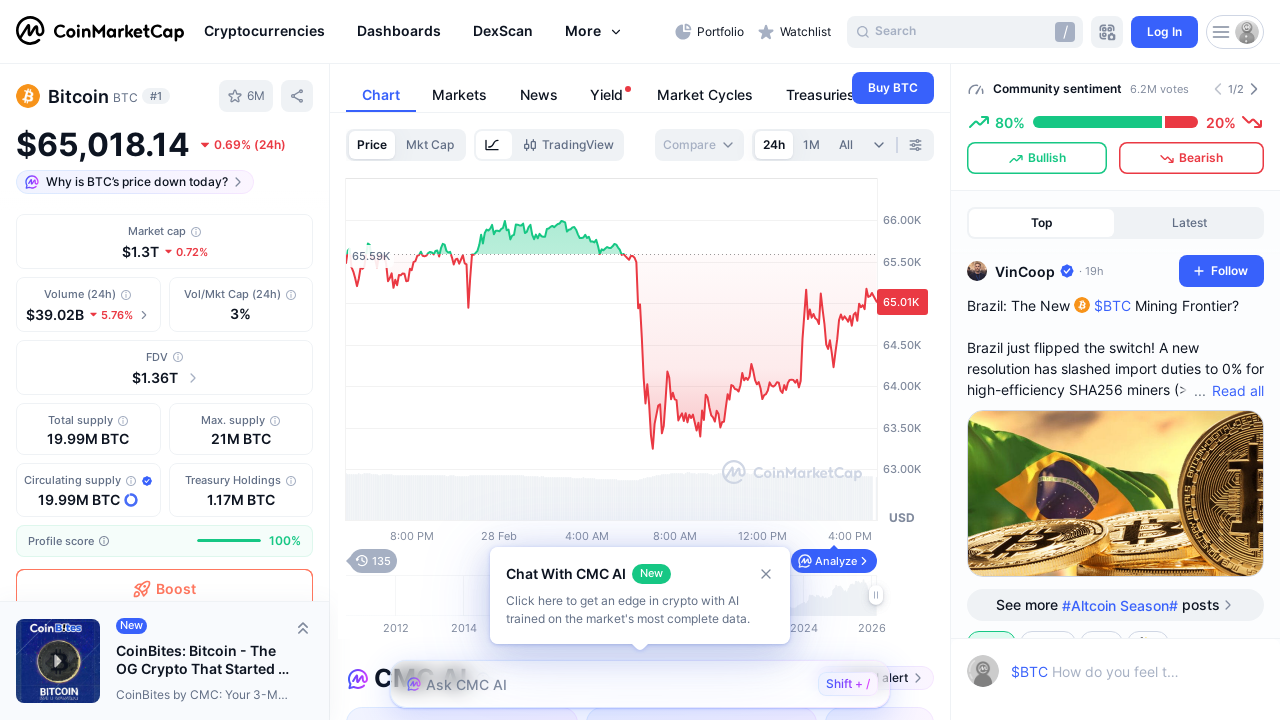